Tests a signup/registration form by filling in first name, last name, and email fields, then submitting the form

Starting URL: https://secure-retreat-92358.herokuapp.com/

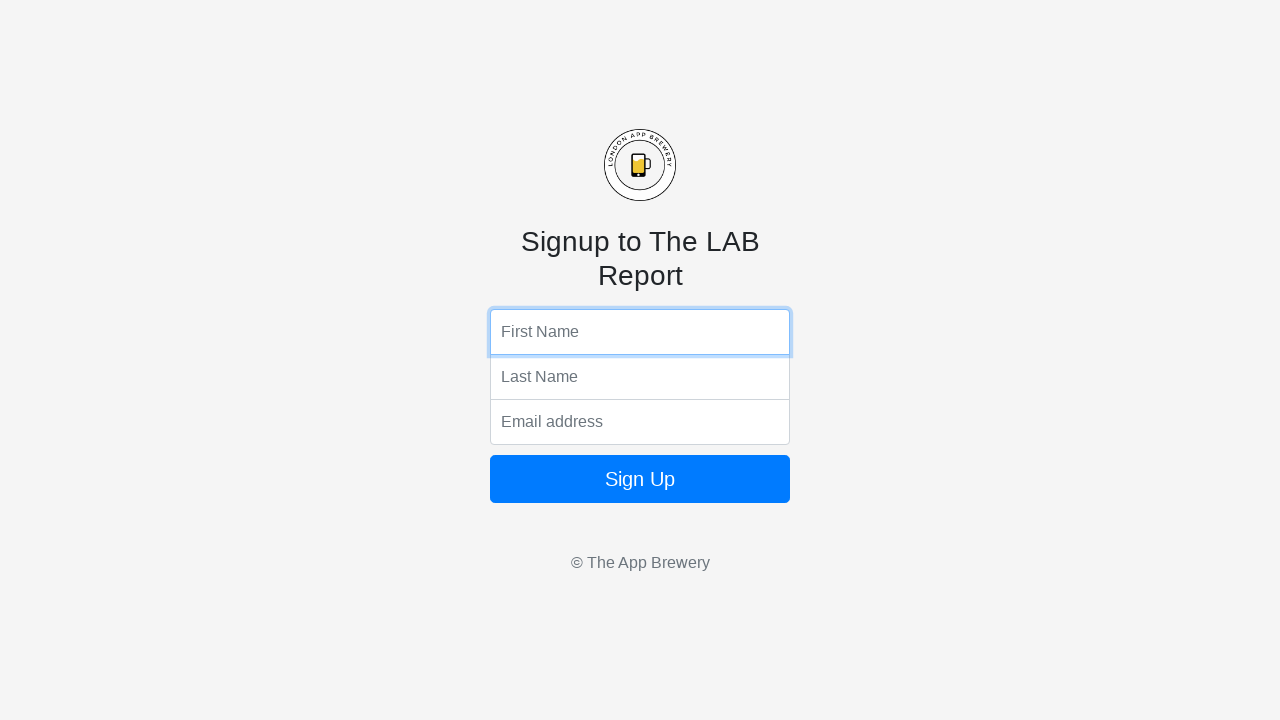

Filled first name field with 'Marcus' on input[name='fName']
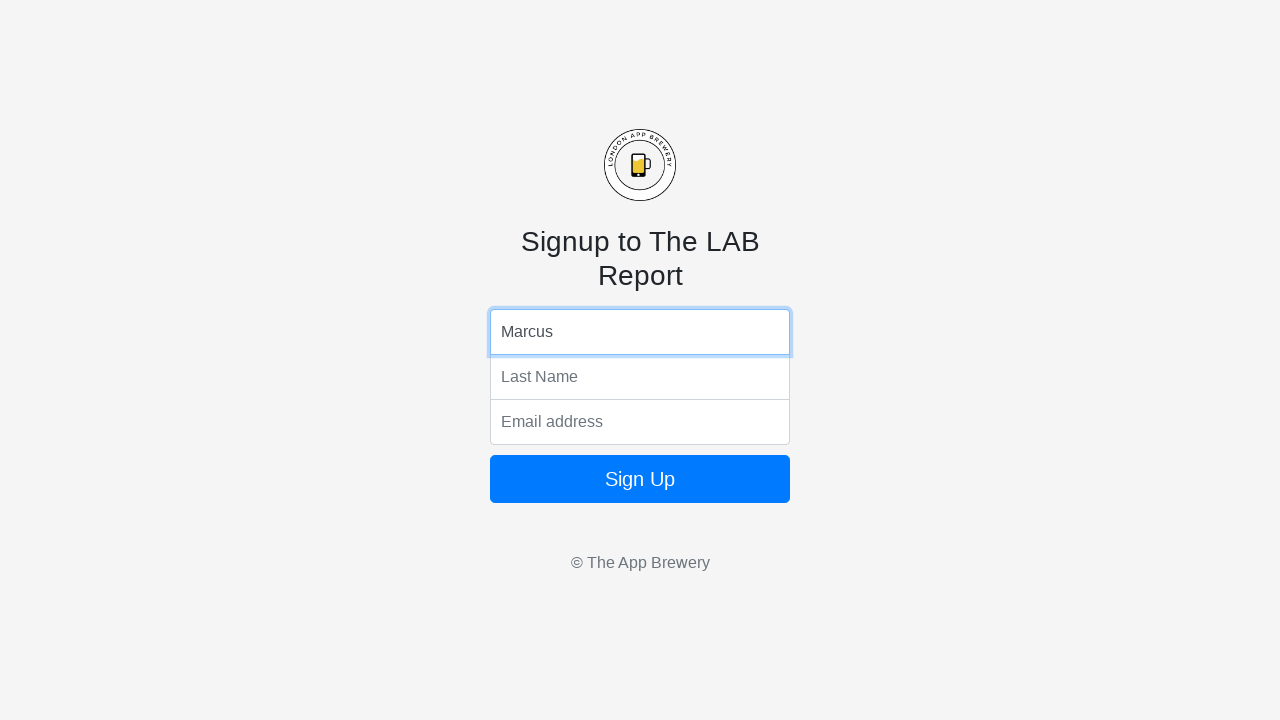

Filled last name field with 'Rodriguez' on input[name='lName']
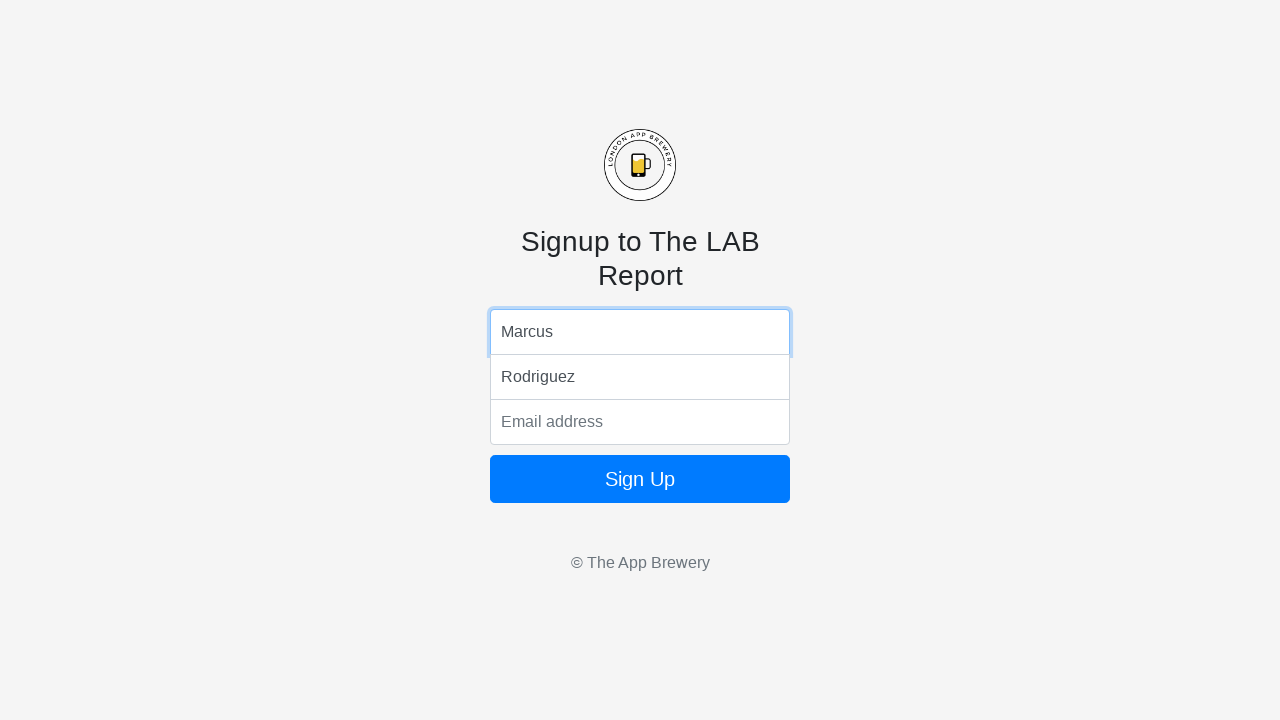

Filled email field with 'marcus.rodriguez@example.com' on input[name='email']
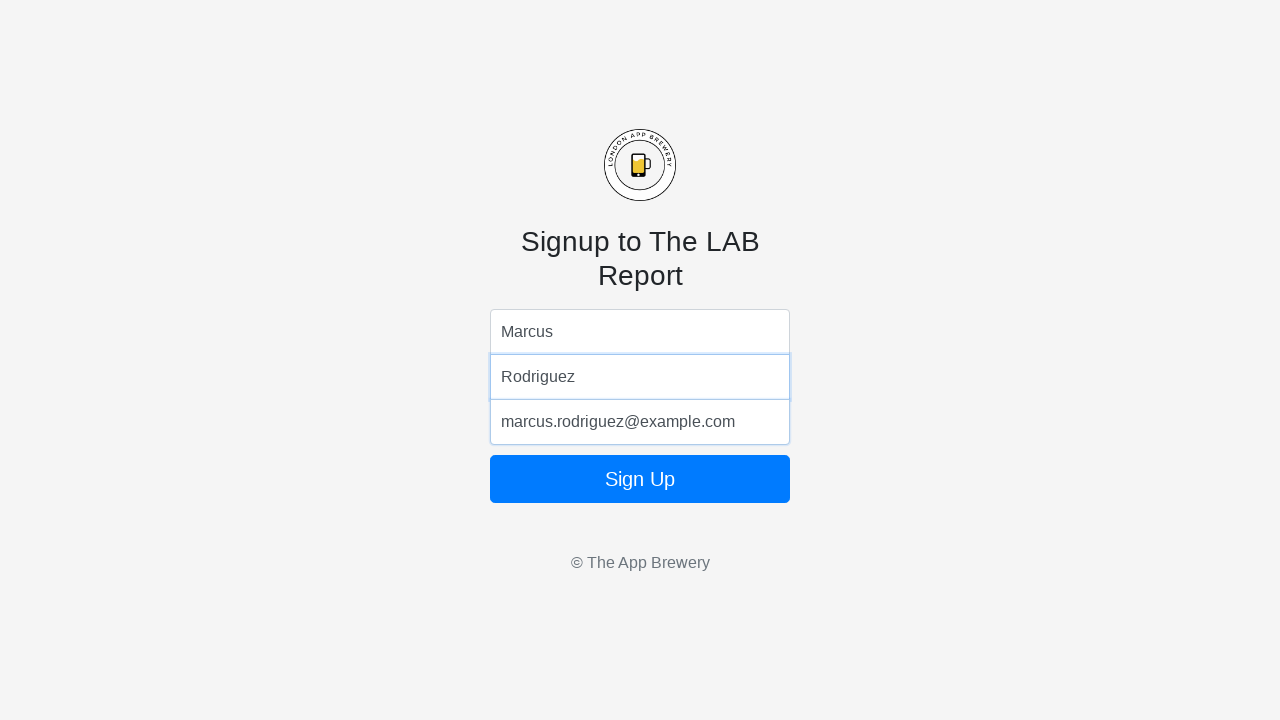

Clicked submit button to submit the signup form at (640, 479) on .btn-primary
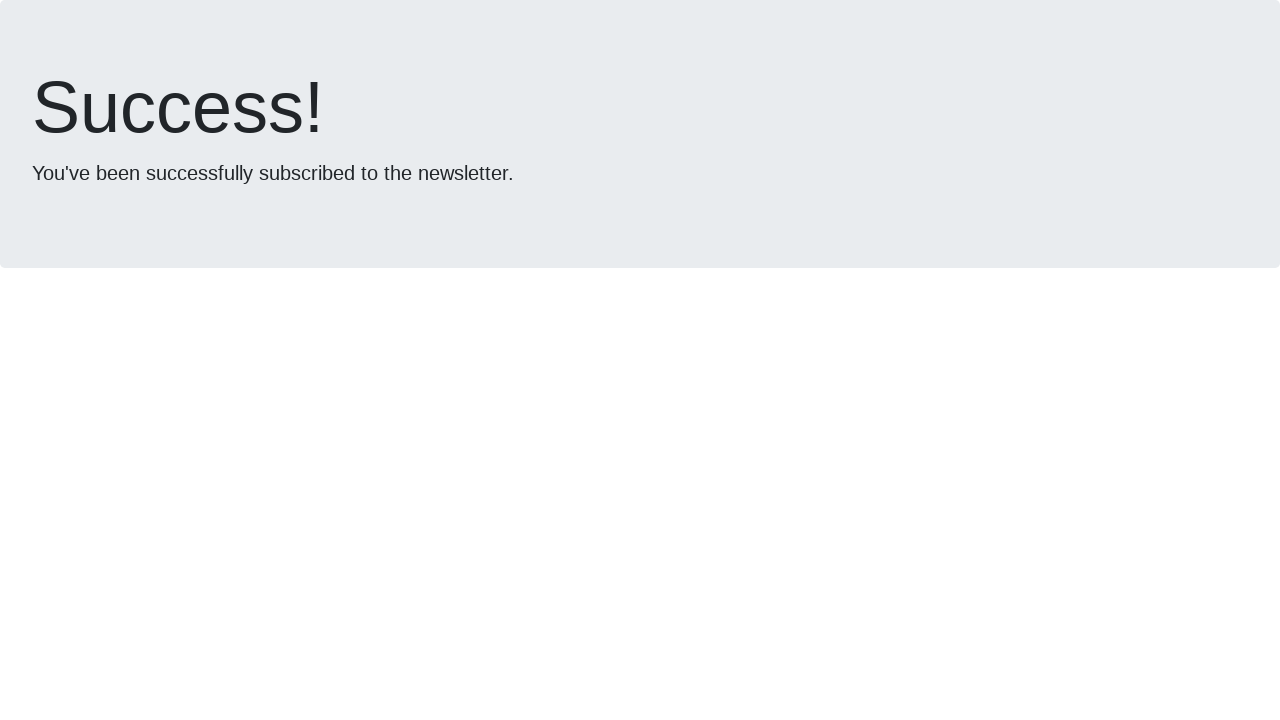

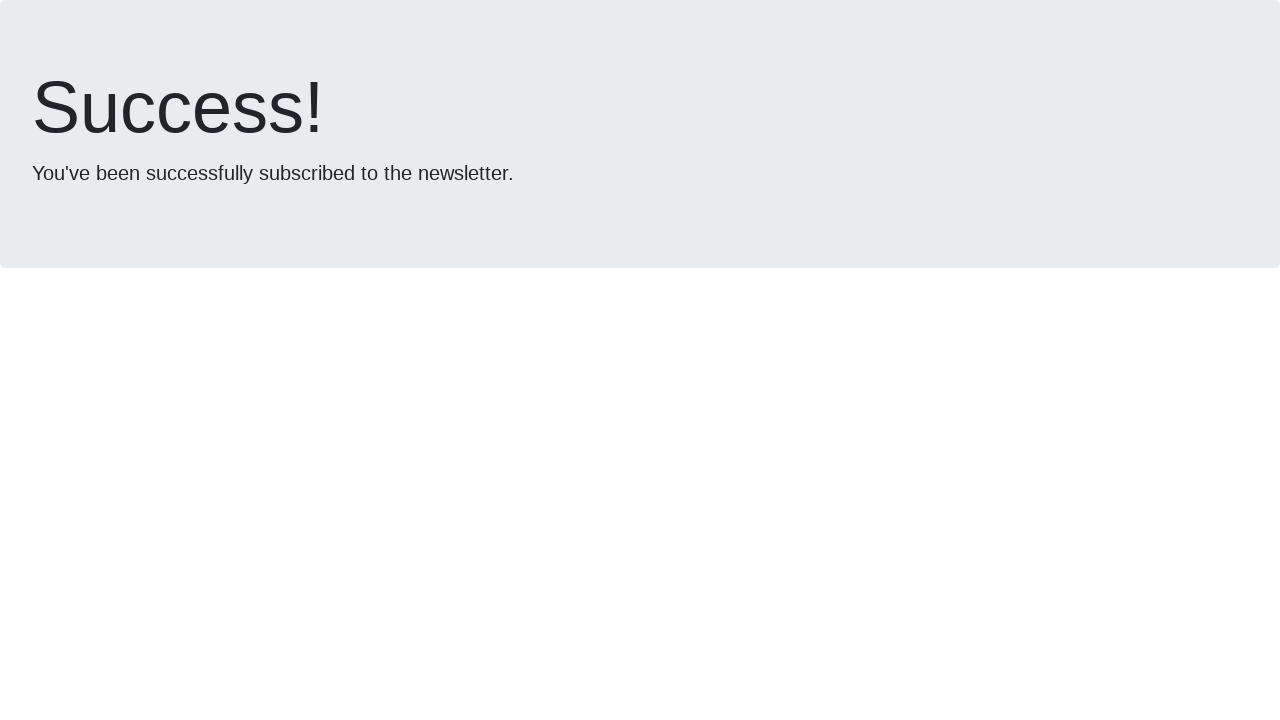